Tests JavaScript execution to type into a disabled input field by directly manipulating the DOM value property

Starting URL: http://formy-project.herokuapp.com/enabled

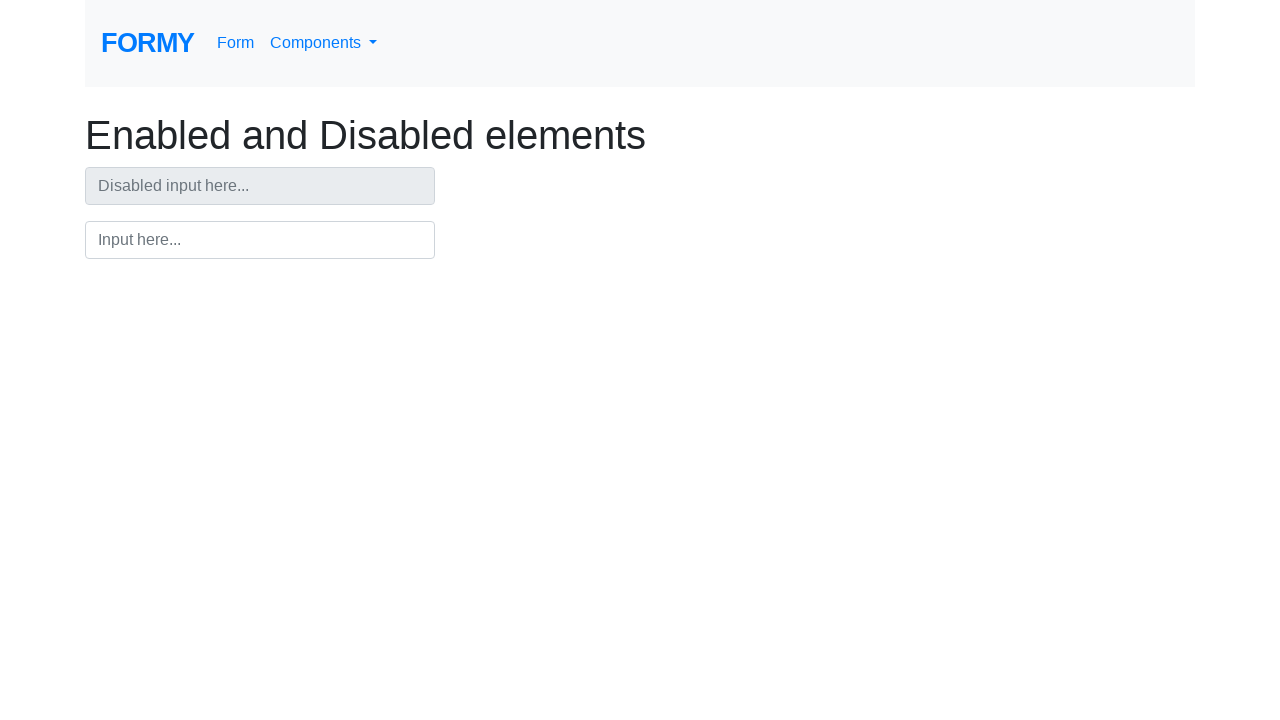

Executed JavaScript to set value 'HackingAndEntering' on disabled input field by directly manipulating DOM
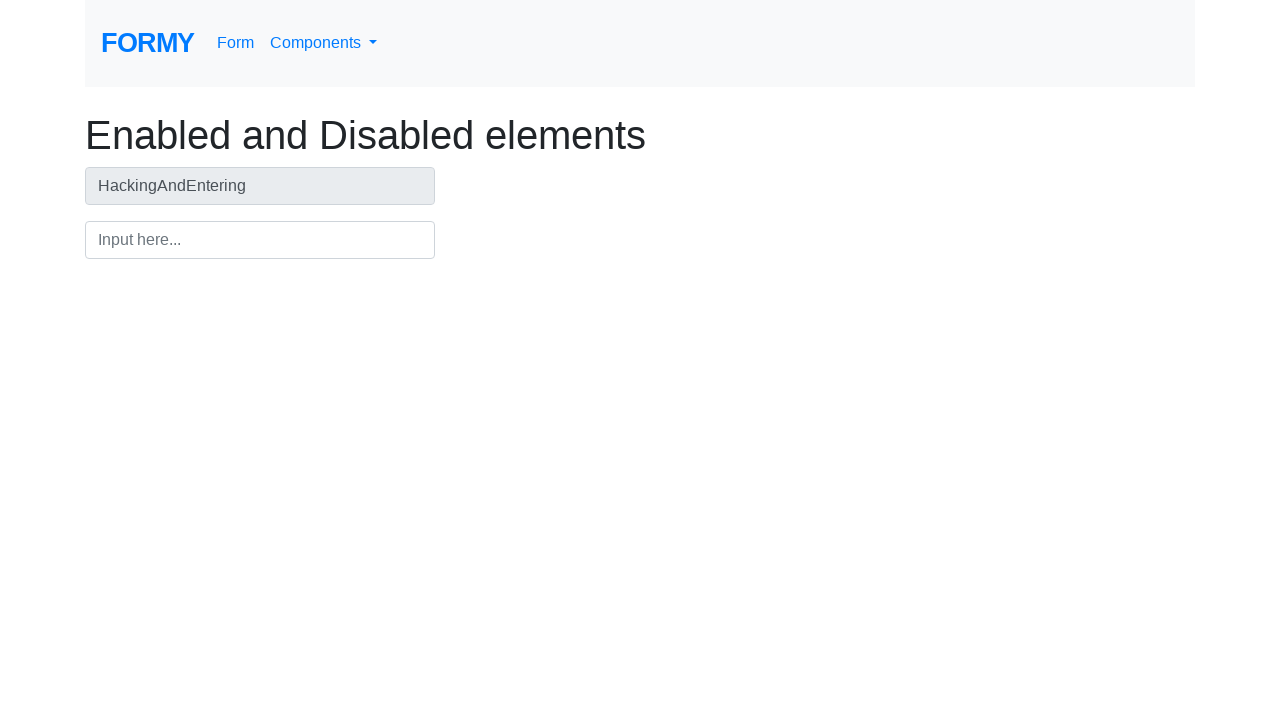

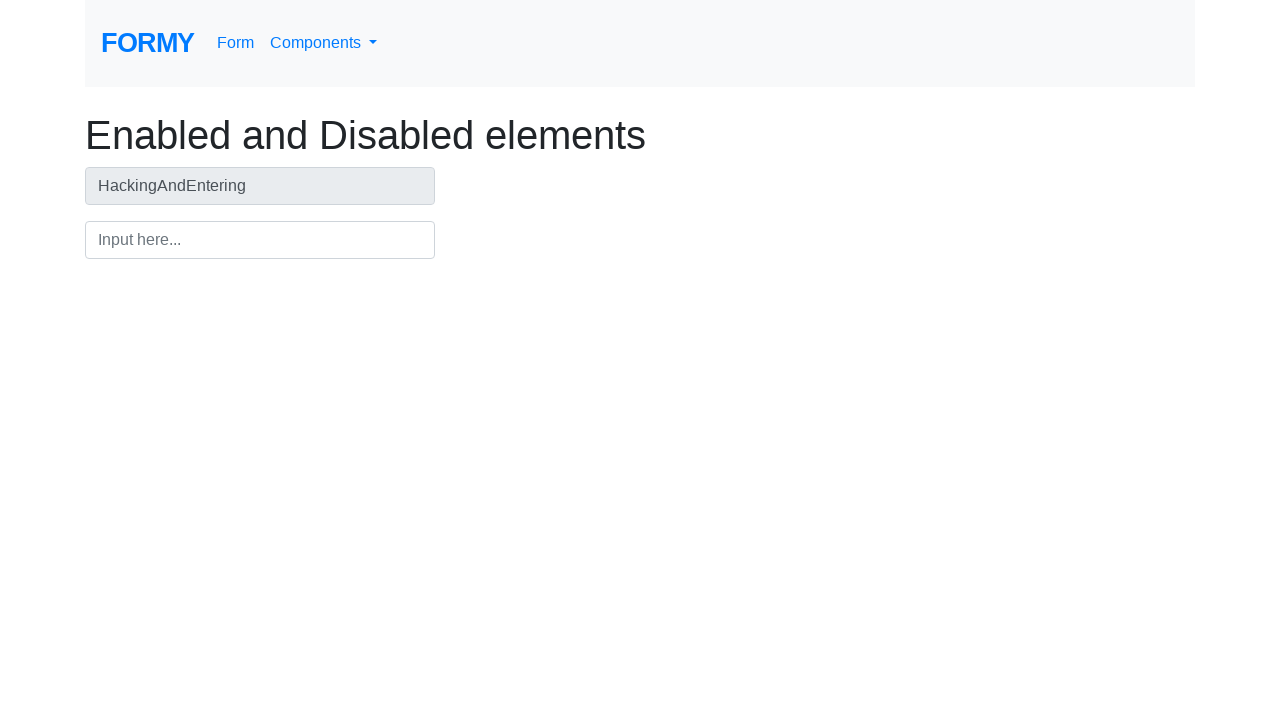